Tests JavaScript prompt alert functionality by clicking a button that triggers a prompt, entering text into the prompt, and accepting it

Starting URL: https://demoqa.com/alerts

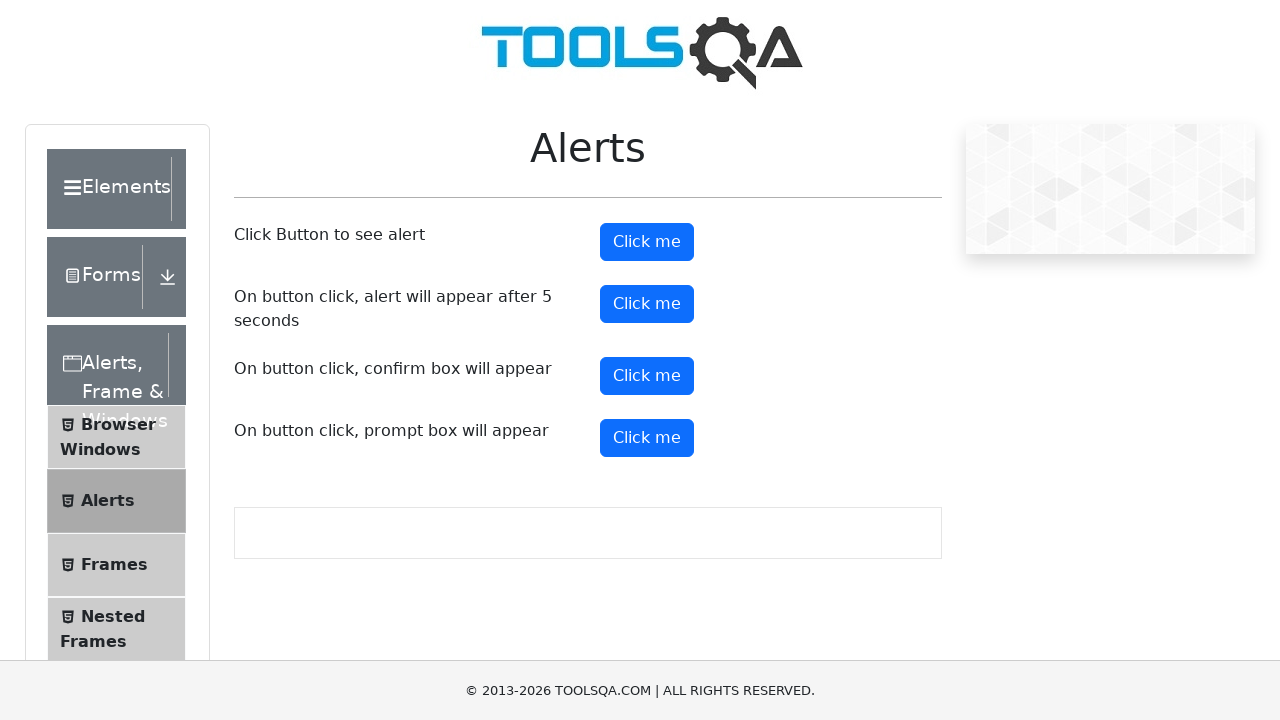

Clicked prompt button to trigger JavaScript alert at (647, 438) on #promtButton
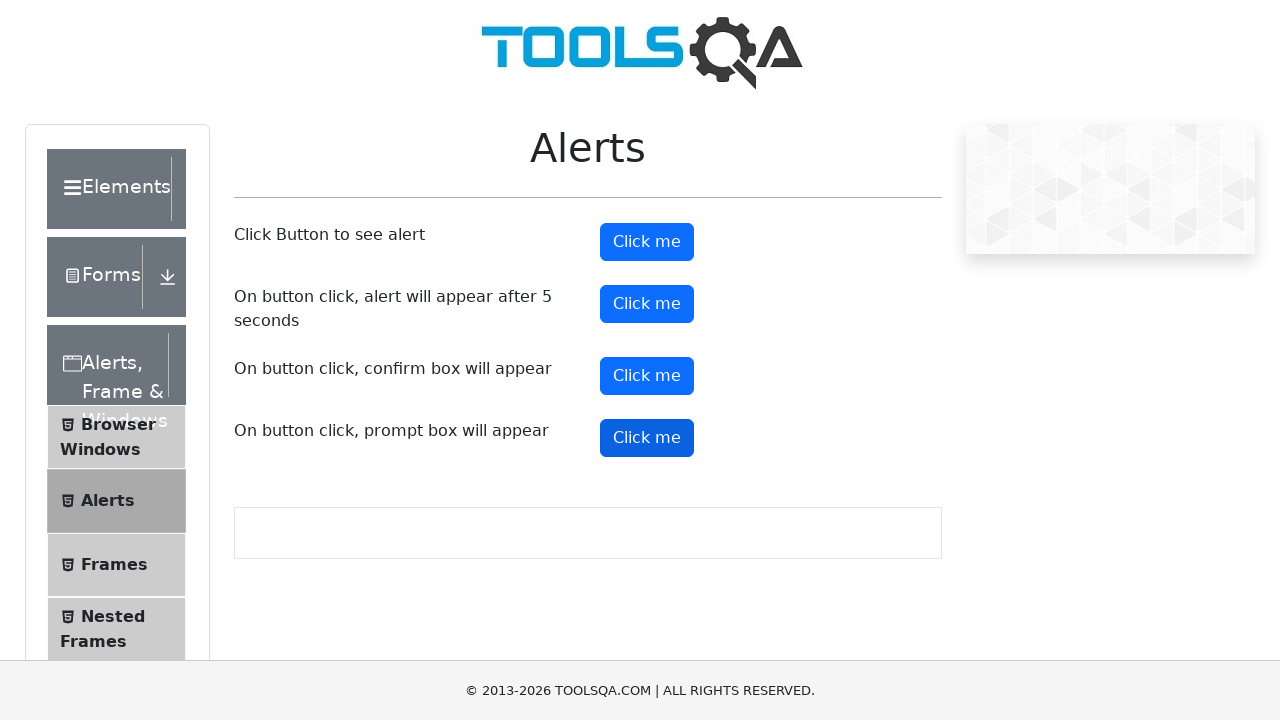

Set up dialog handler to accept prompt with text 'Deepak'
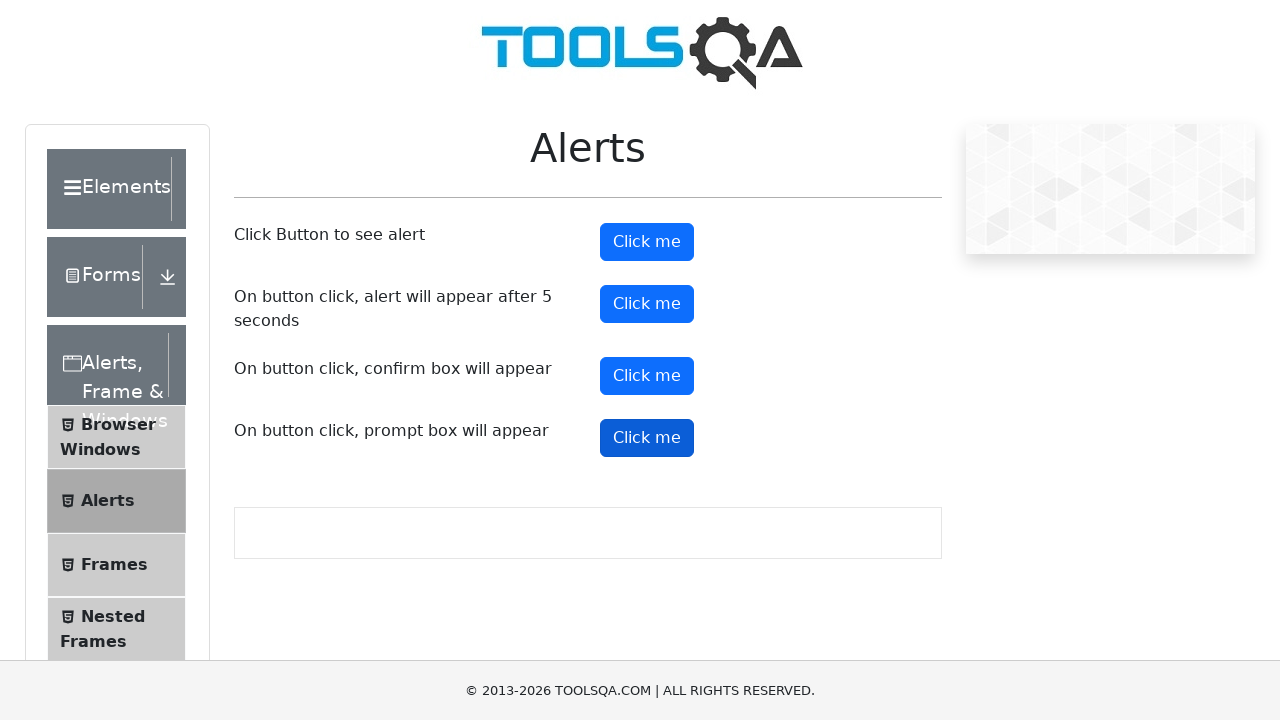

Clicked prompt button again to trigger dialog with handler ready at (647, 438) on #promtButton
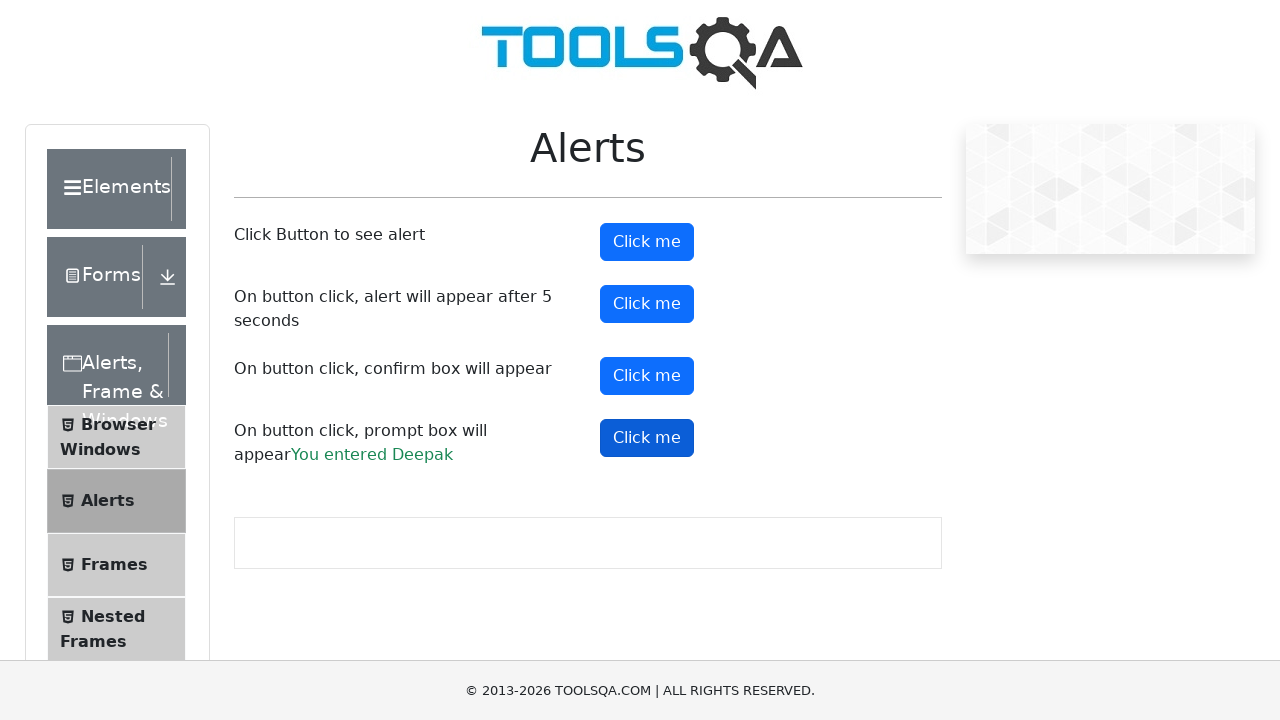

Waited 500ms for result to appear on page
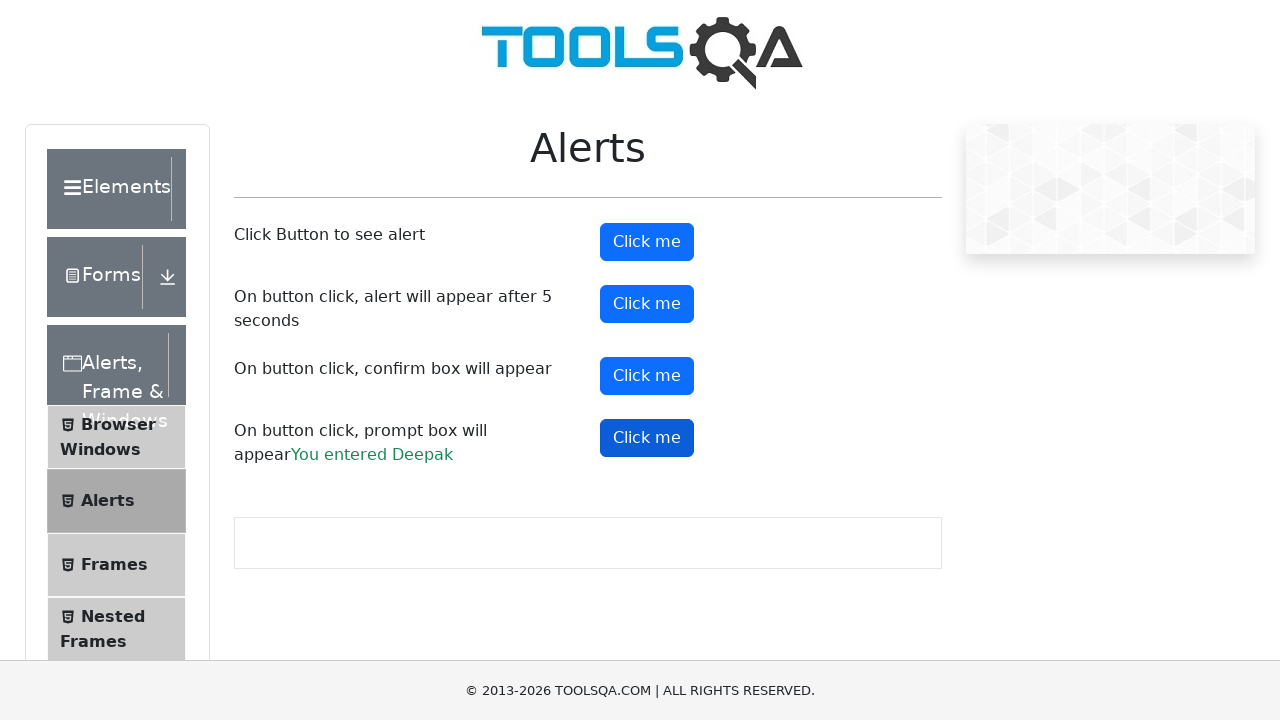

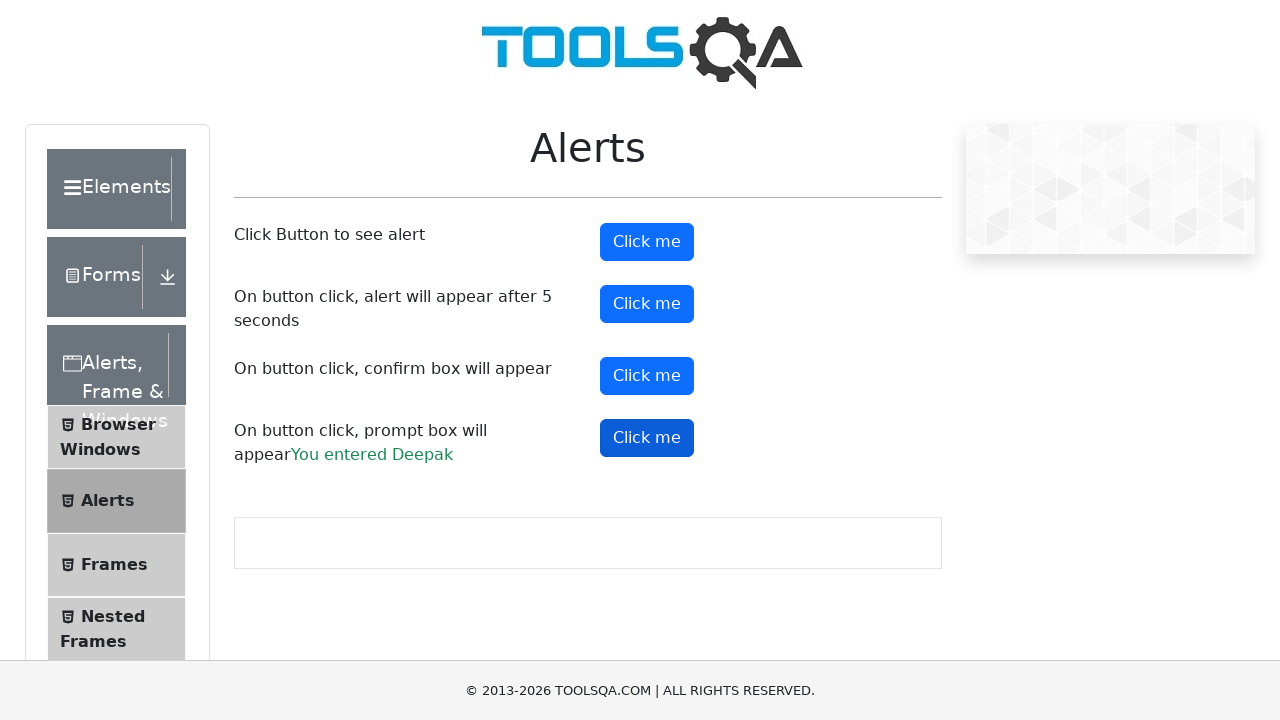